Tests JavaScript prompt alert handling by clicking a button that triggers a prompt, entering text into the prompt, and accepting it

Starting URL: https://omayo.blogspot.com/

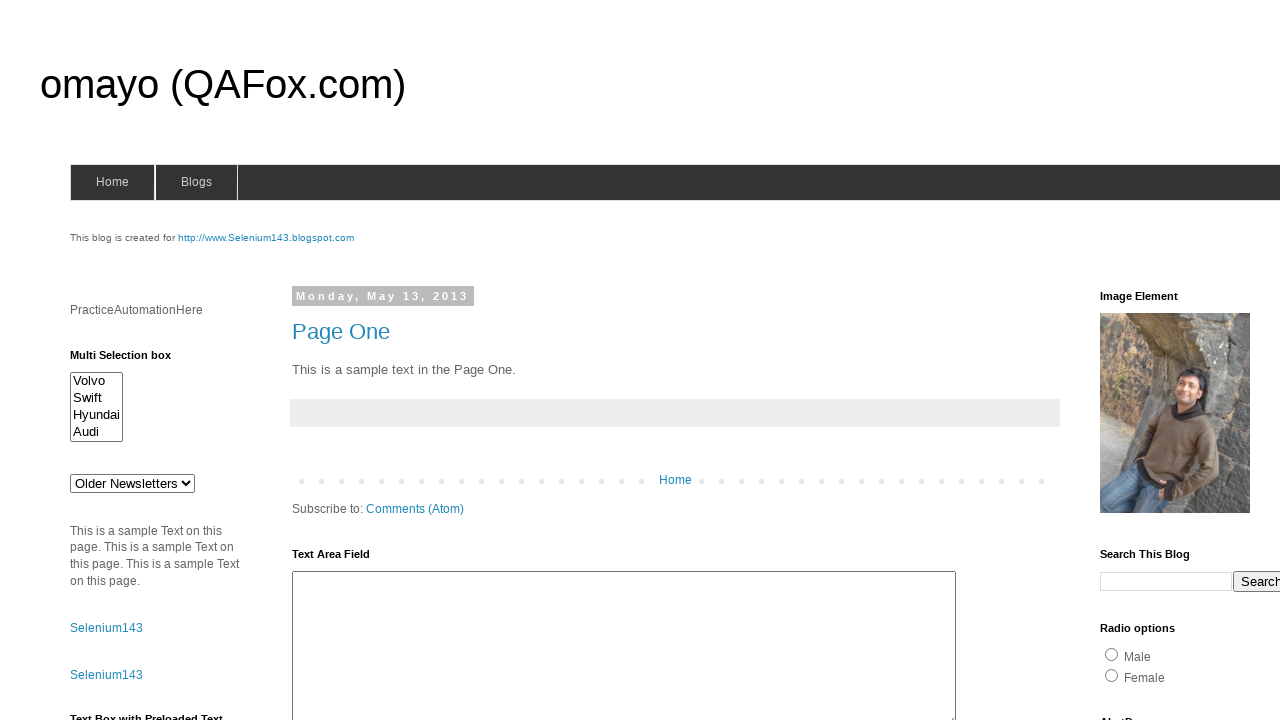

Set up dialog handler to accept prompt with 'Harshvardhan'
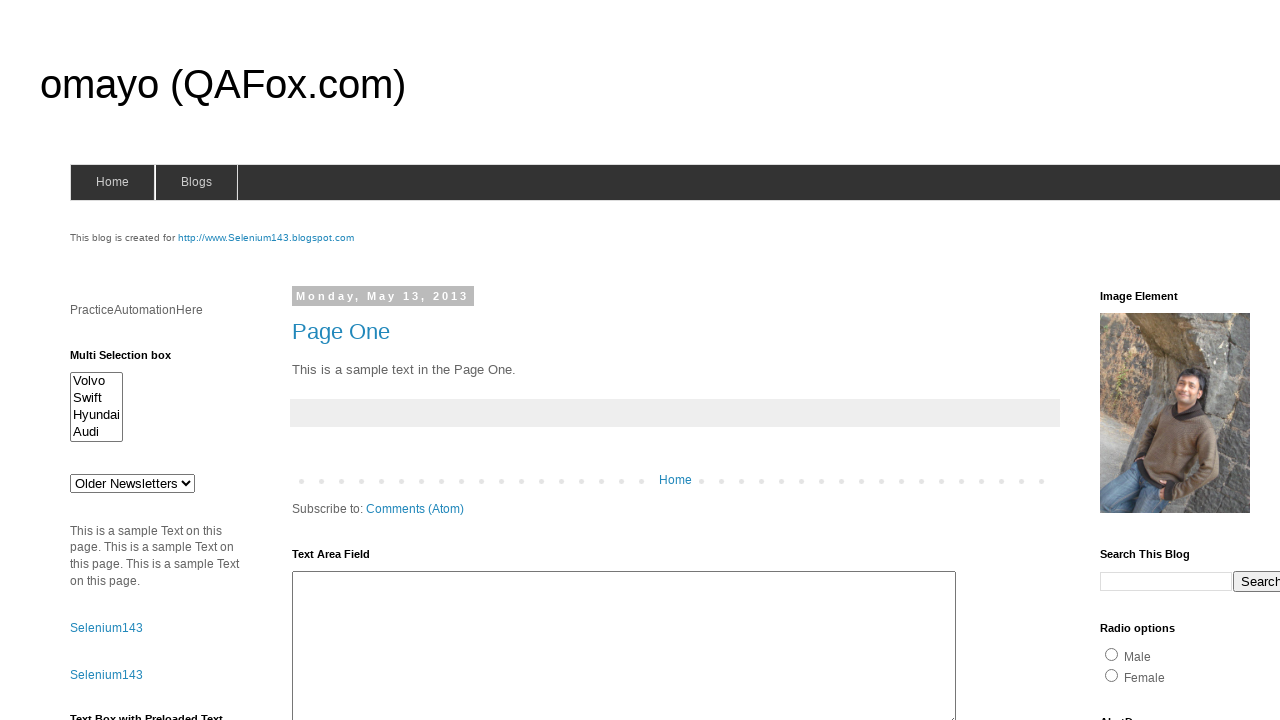

Clicked prompt button to trigger JavaScript alert at (1140, 361) on #prompt
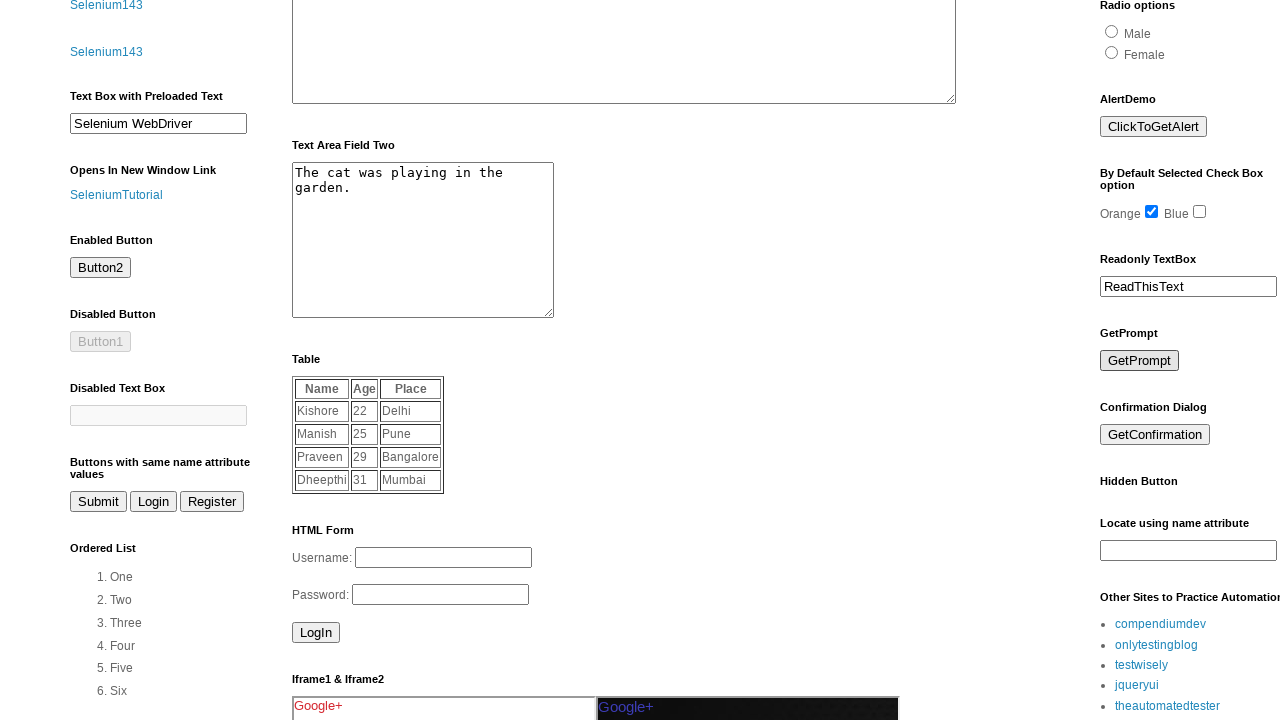

Waited 2 seconds for dialog to be processed
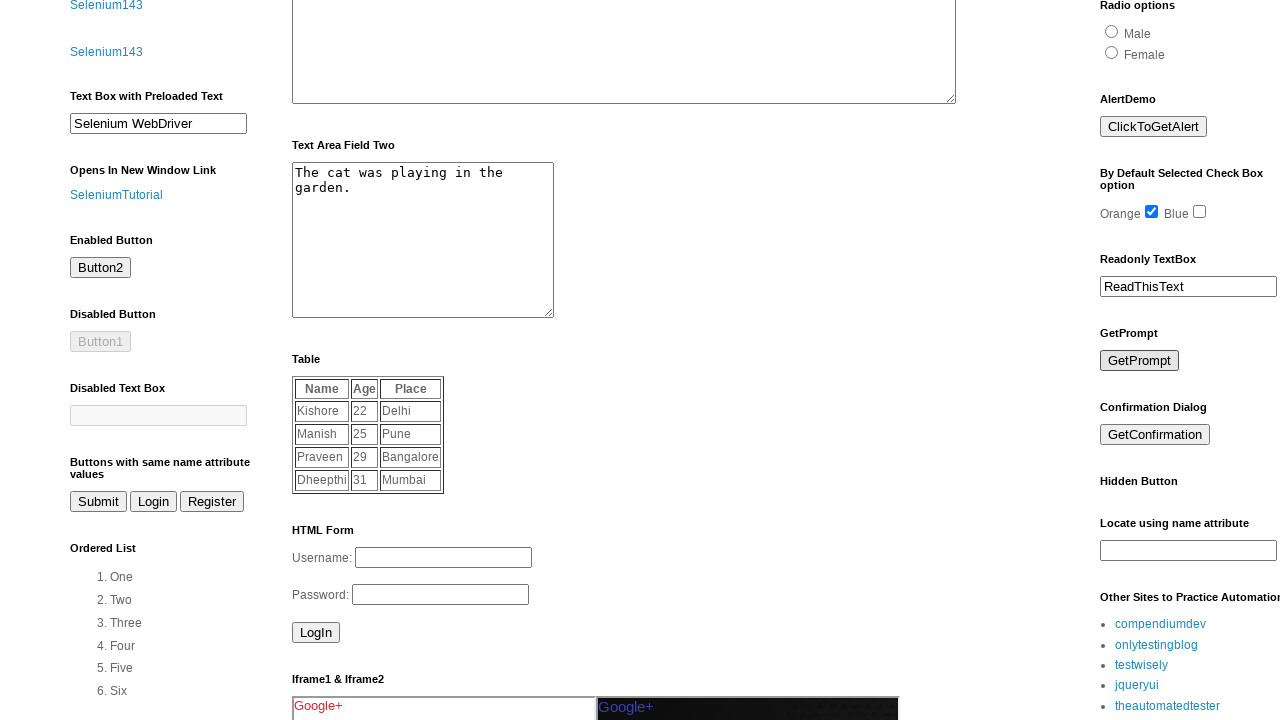

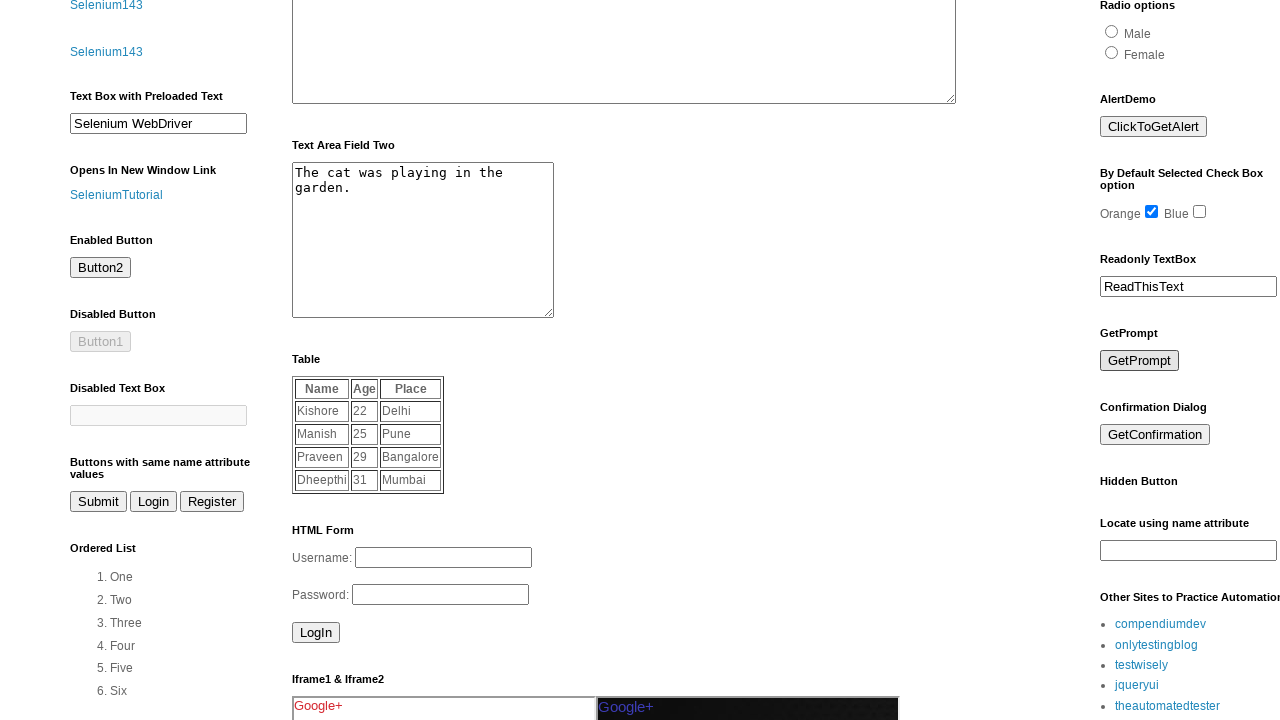